Tests right-click context menu functionality including displaying menu, hovering over items, and clicking to dismiss

Starting URL: http://swisnl.github.io/jQuery-contextMenu/demo.html

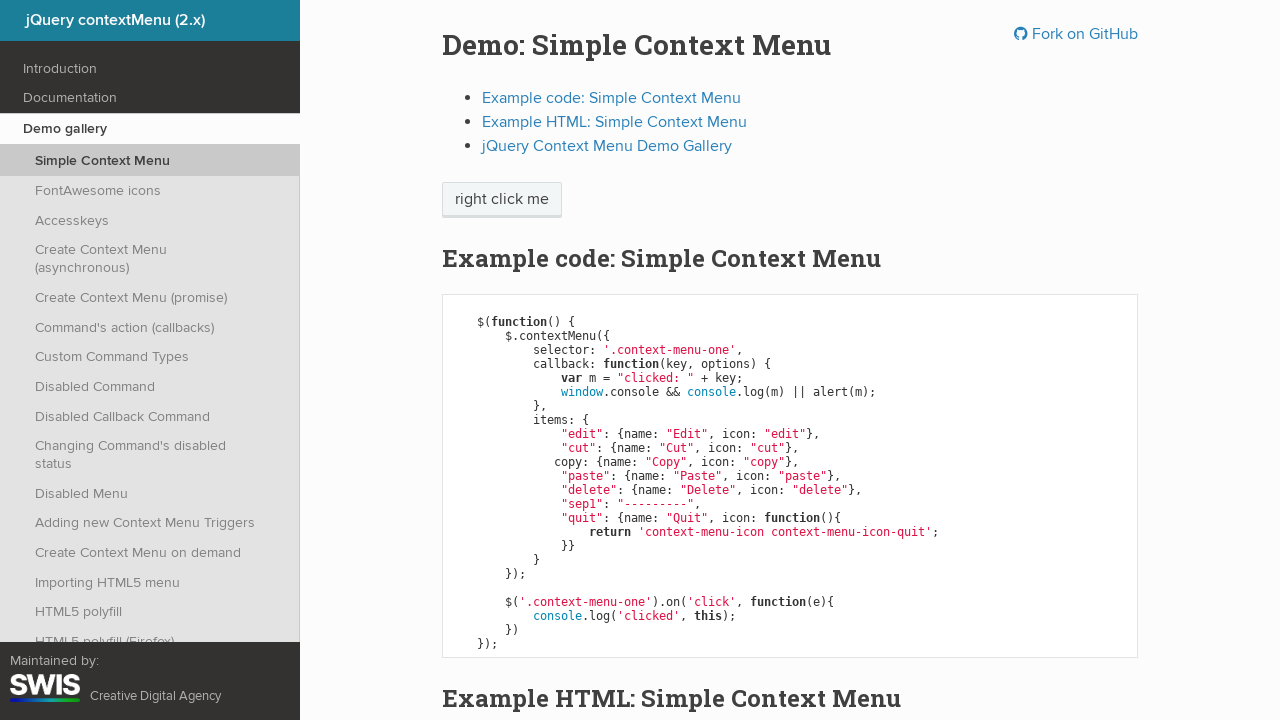

Waited for right-click target element to load
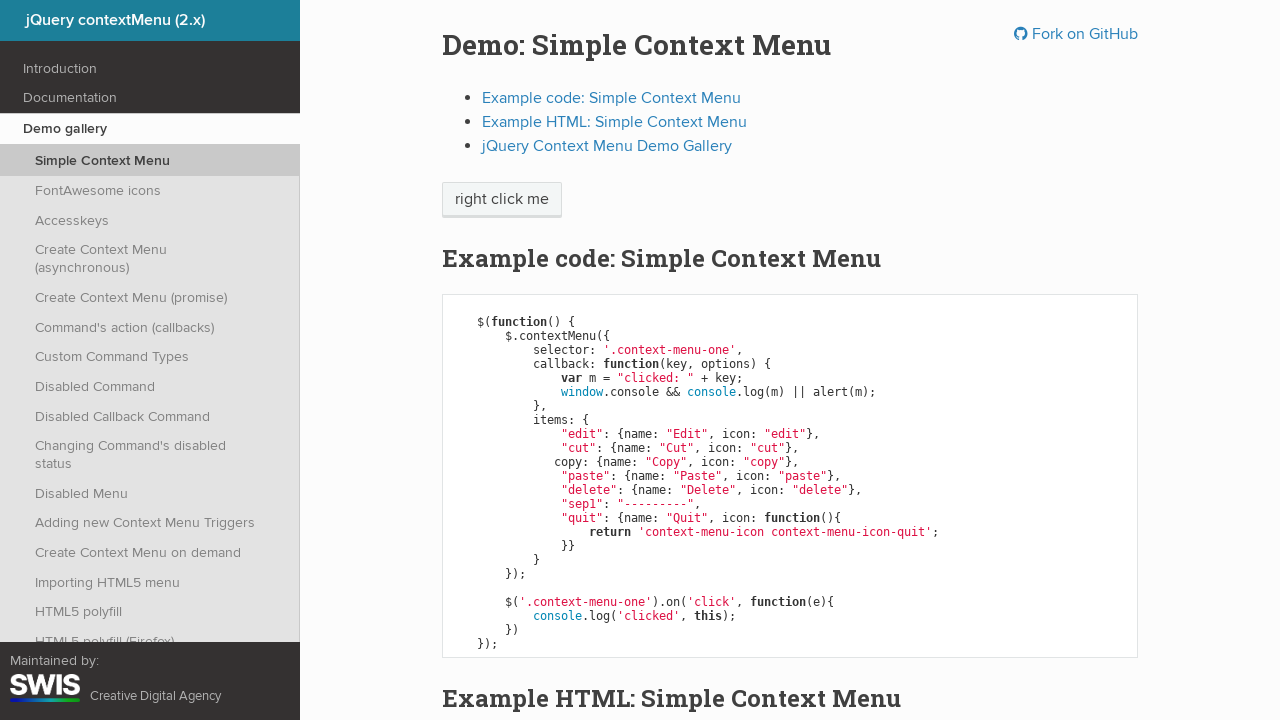

Right-clicked on target element to open context menu at (502, 200) on xpath=//span[text()='right click me']
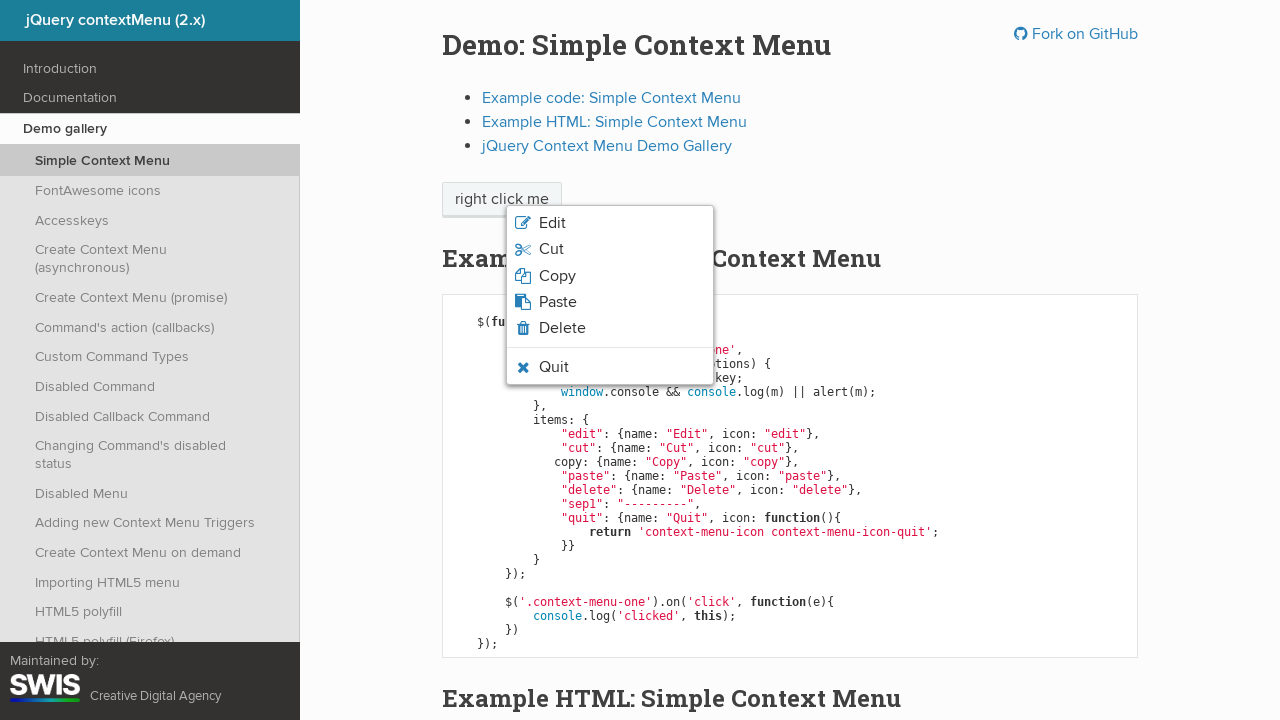

Verified Quit menu item is visible
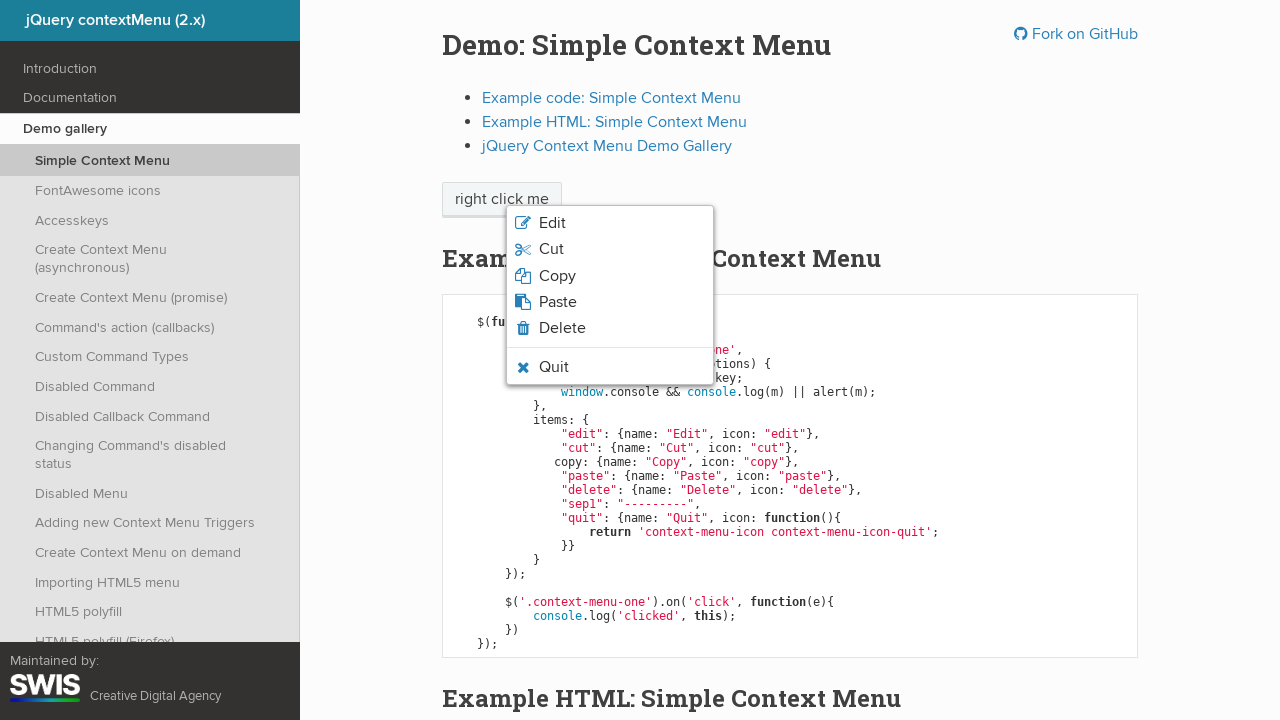

Hovered over Quit menu item at (610, 367) on li.context-menu-icon-quit
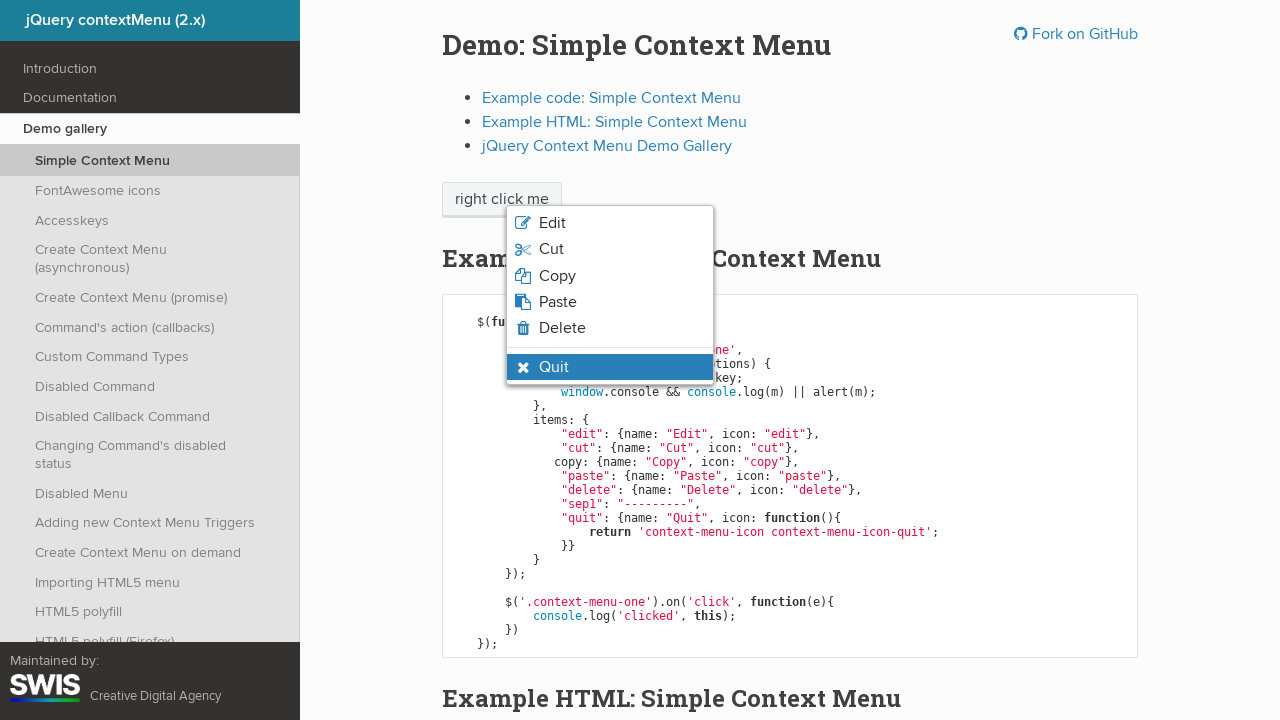

Waited 1000ms for hover effect to render
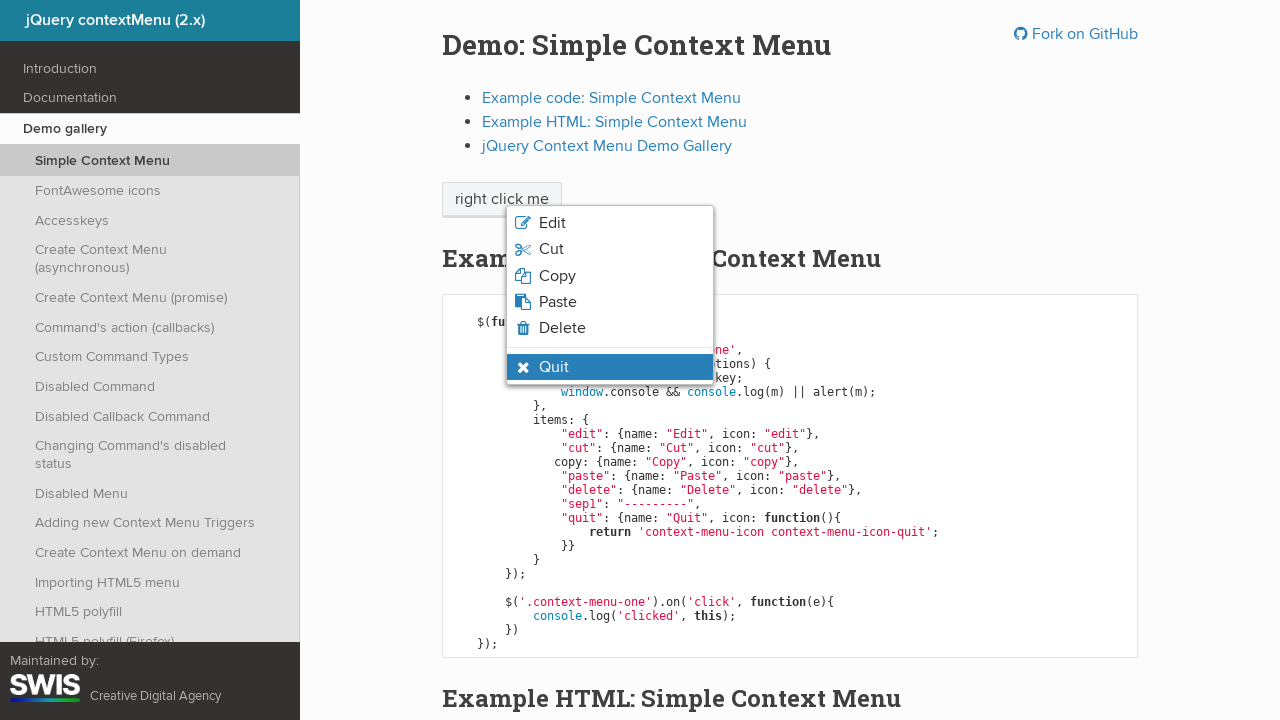

Verified hover state is applied to Quit menu item
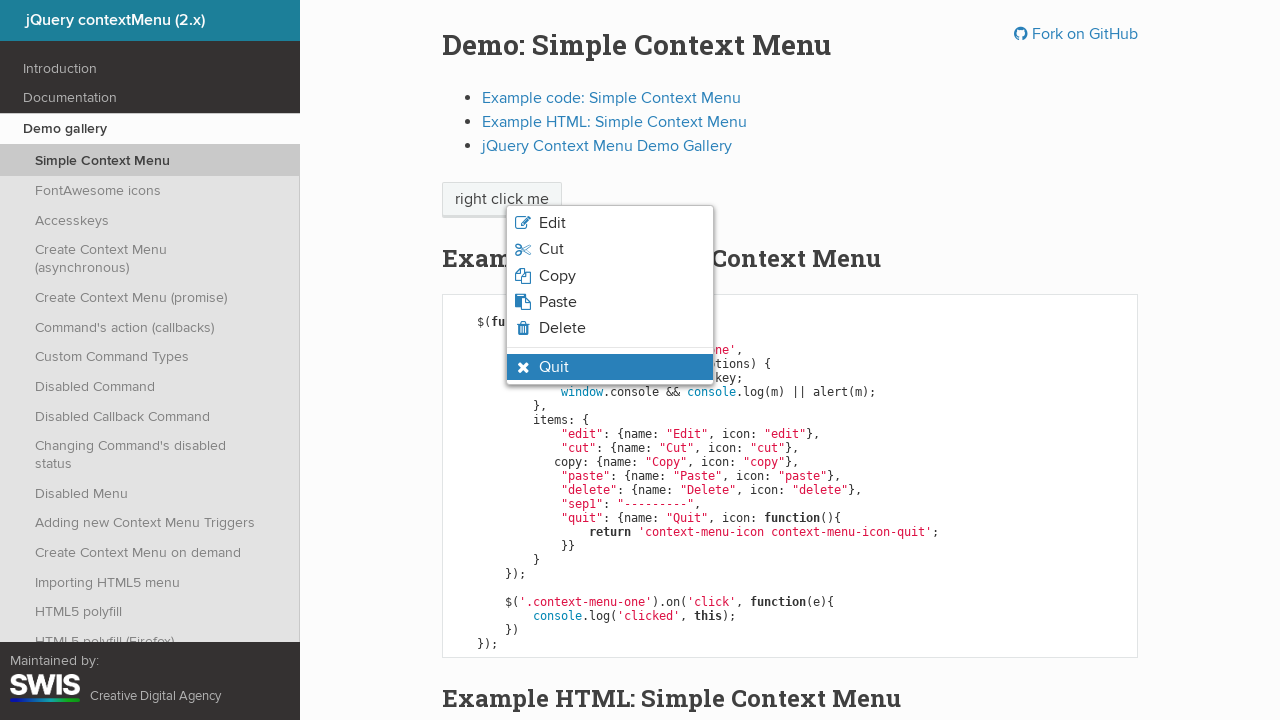

Clicked Quit menu item to trigger alert dialog at (610, 367) on li.context-menu-icon-quit
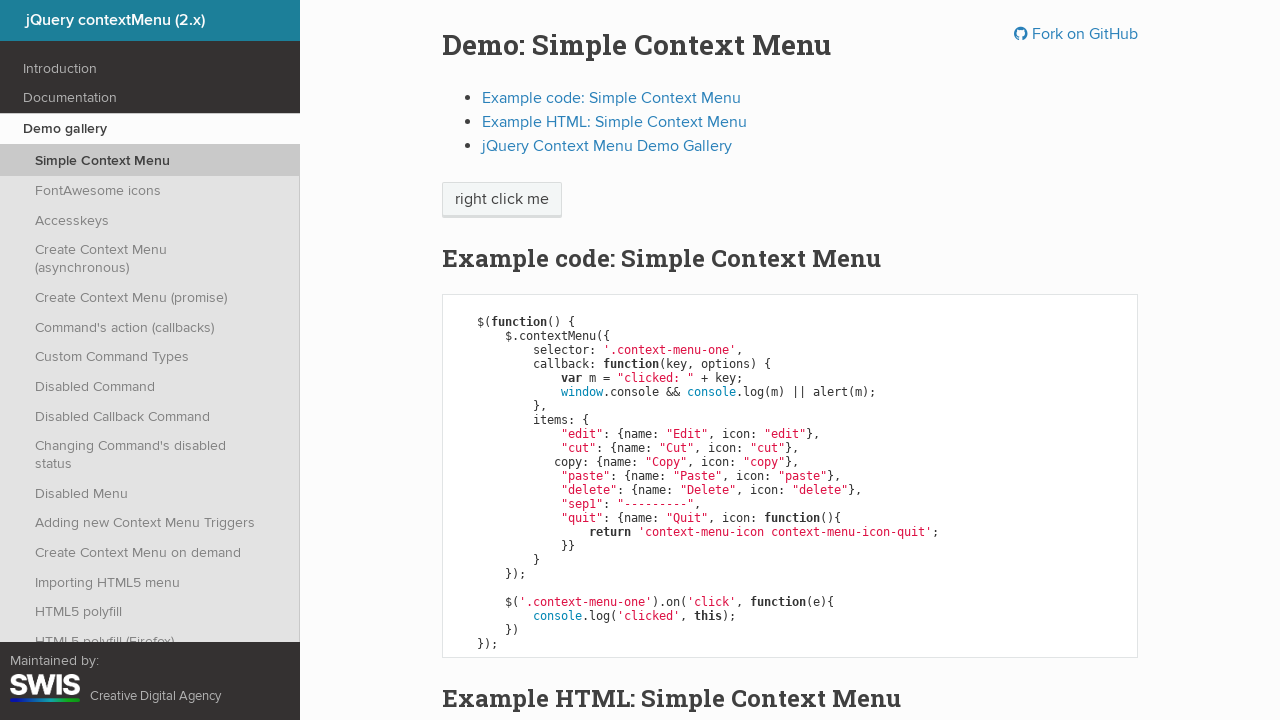

Set up dialog handler to accept alert
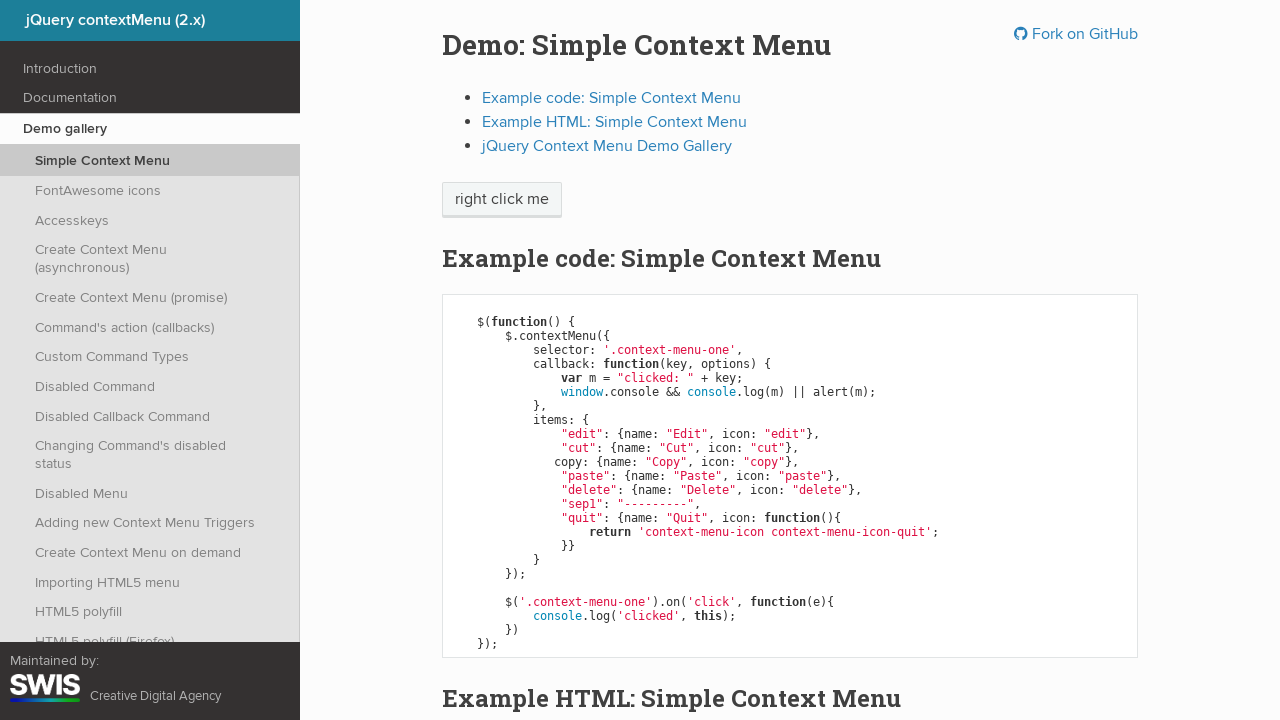

Waited 500ms for alert to be dismissed
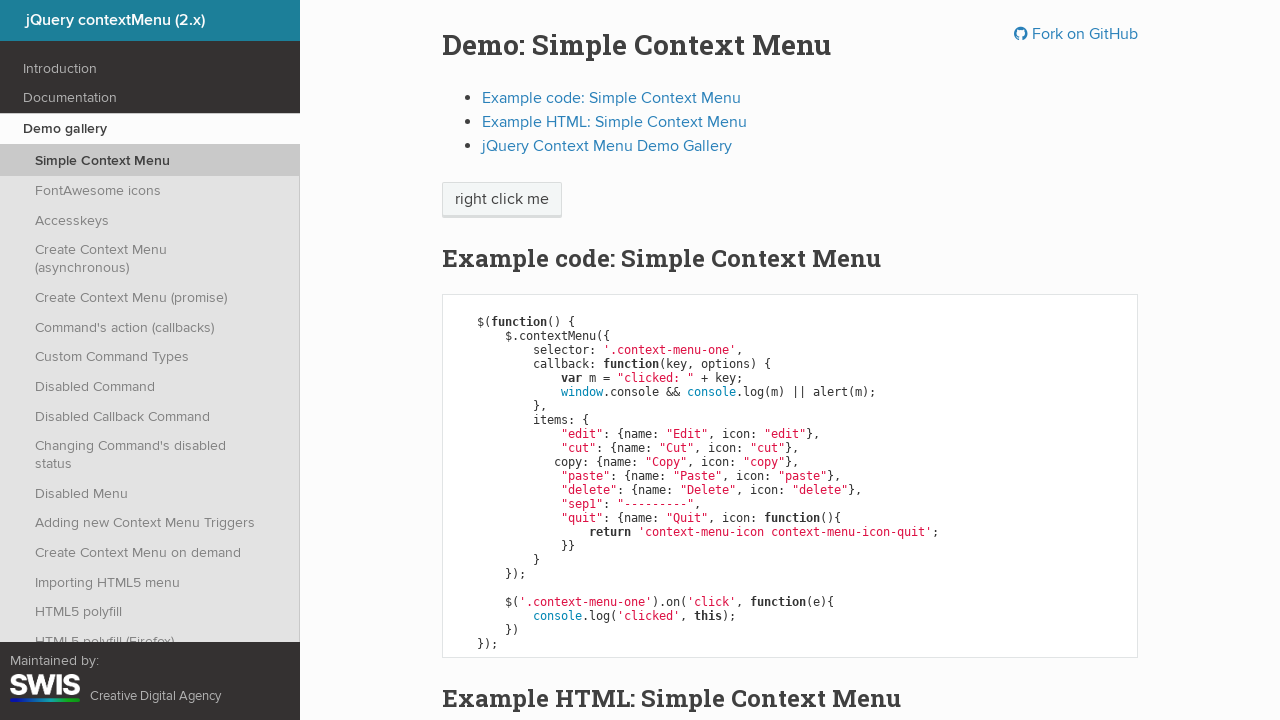

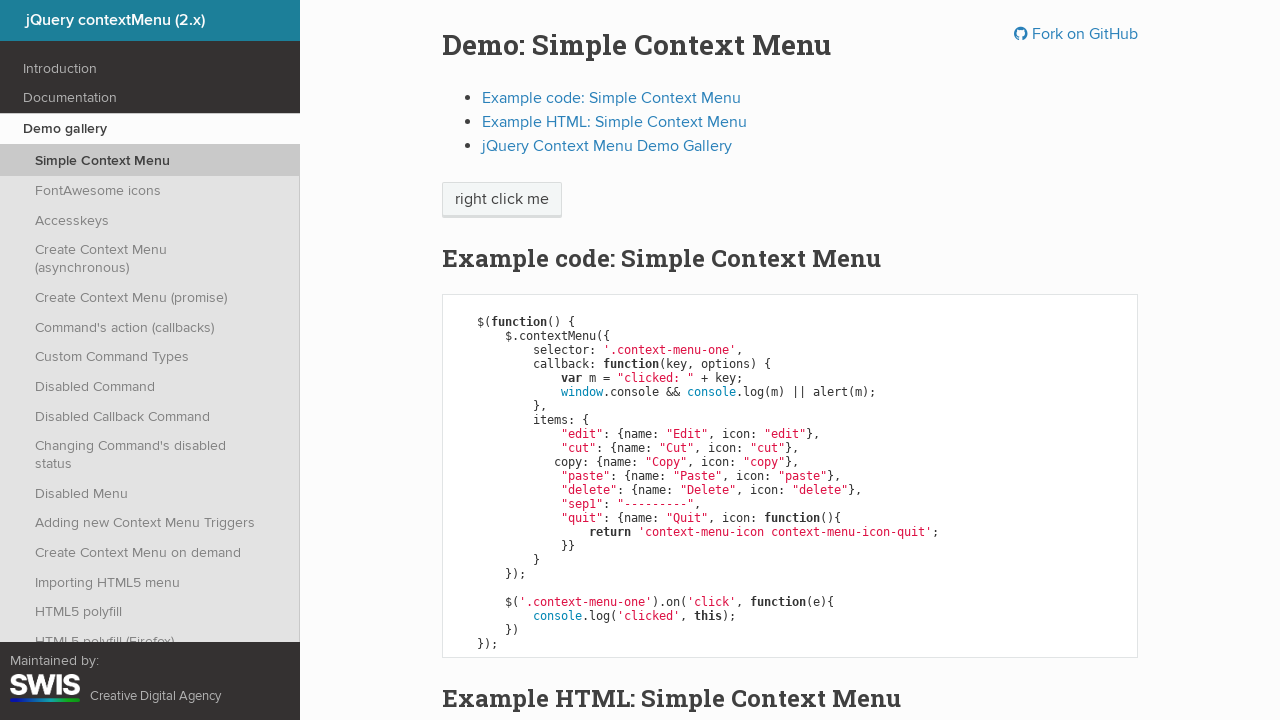